Tests autocomplete suggestion functionality by typing a country name and selecting from dropdown suggestions

Starting URL: https://rahulshettyacademy.com/AutomationPractice/

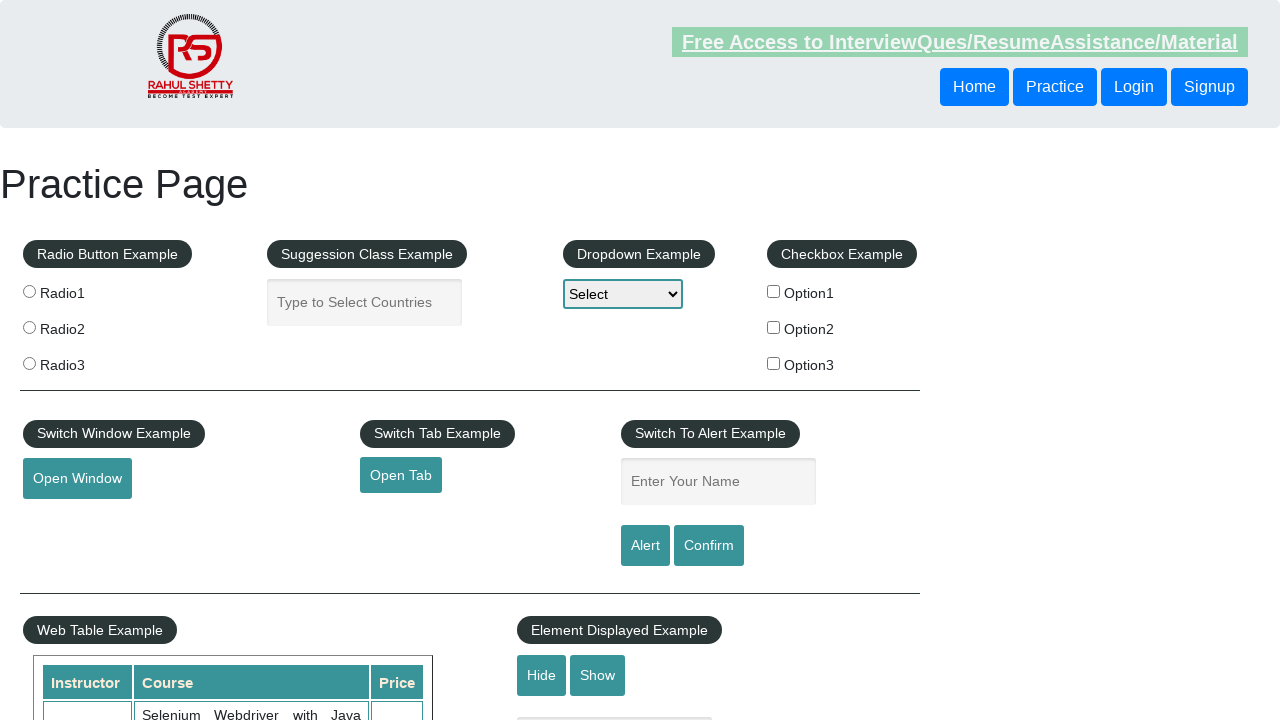

Typed 'Brazil' in the autocomplete country field
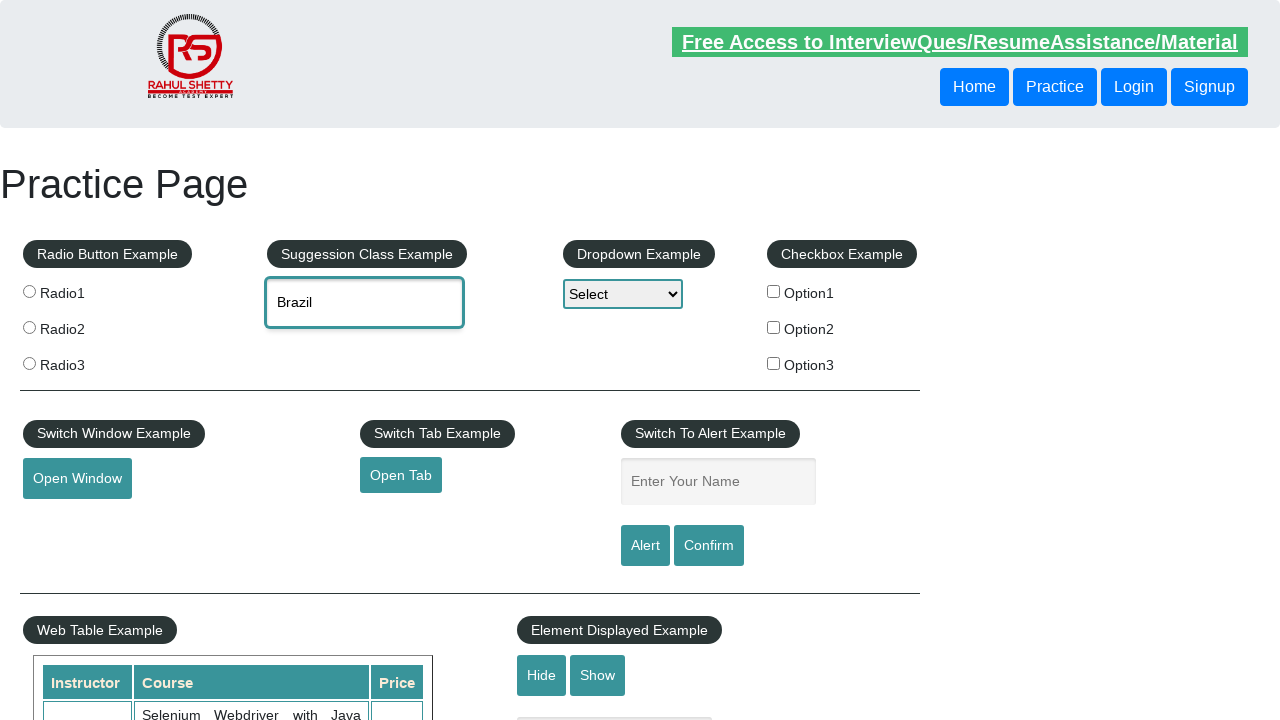

Autocomplete suggestions dropdown appeared
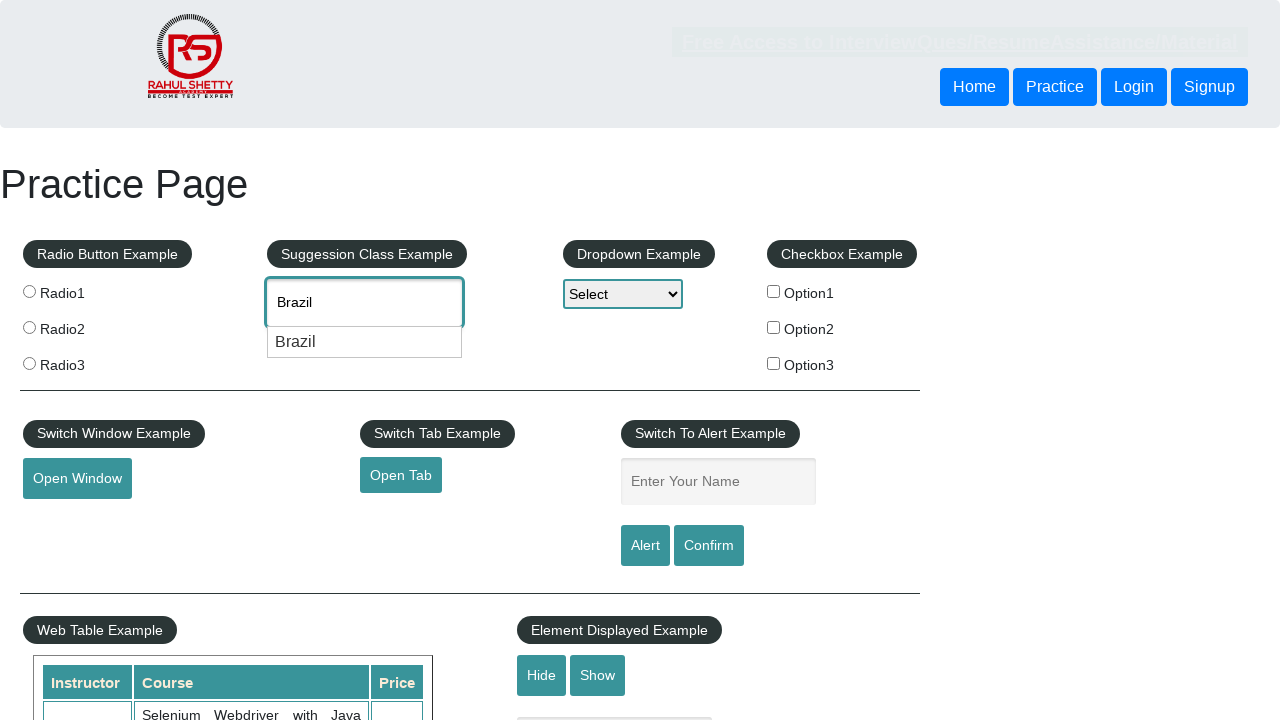

Selected 'Brazil' from the autocomplete suggestions at (365, 342) on .ui-menu-item-wrapper
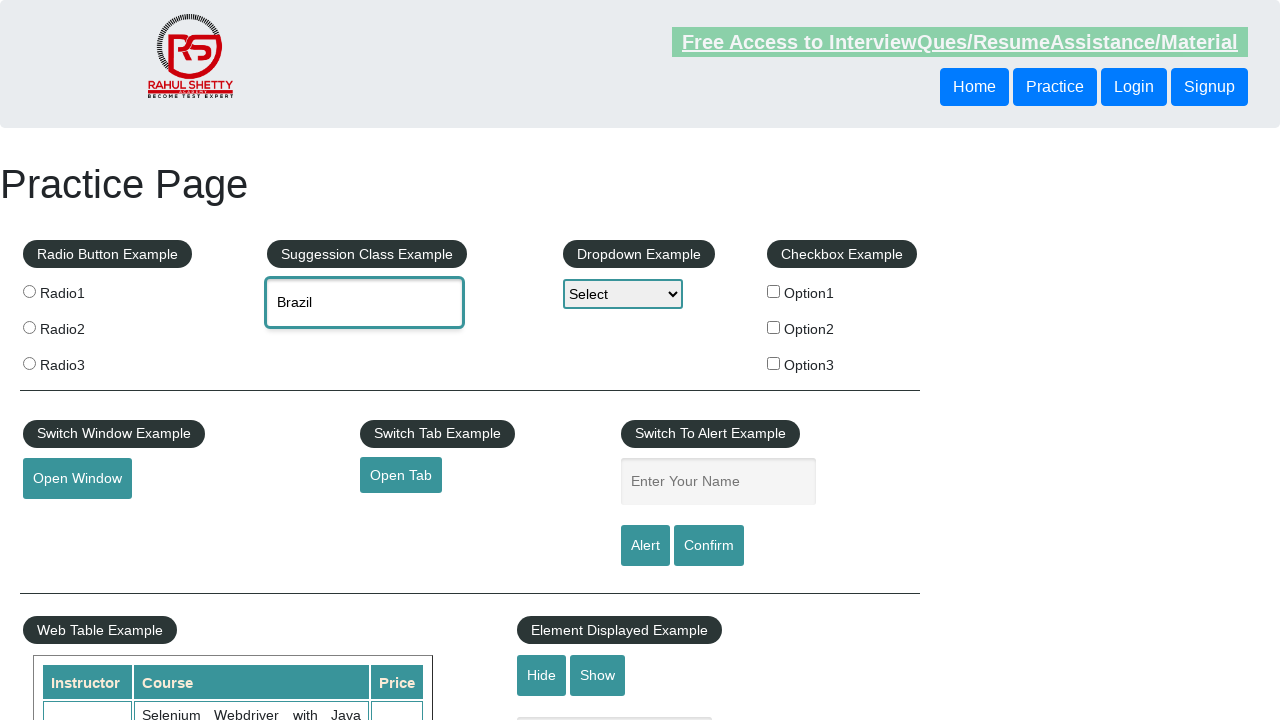

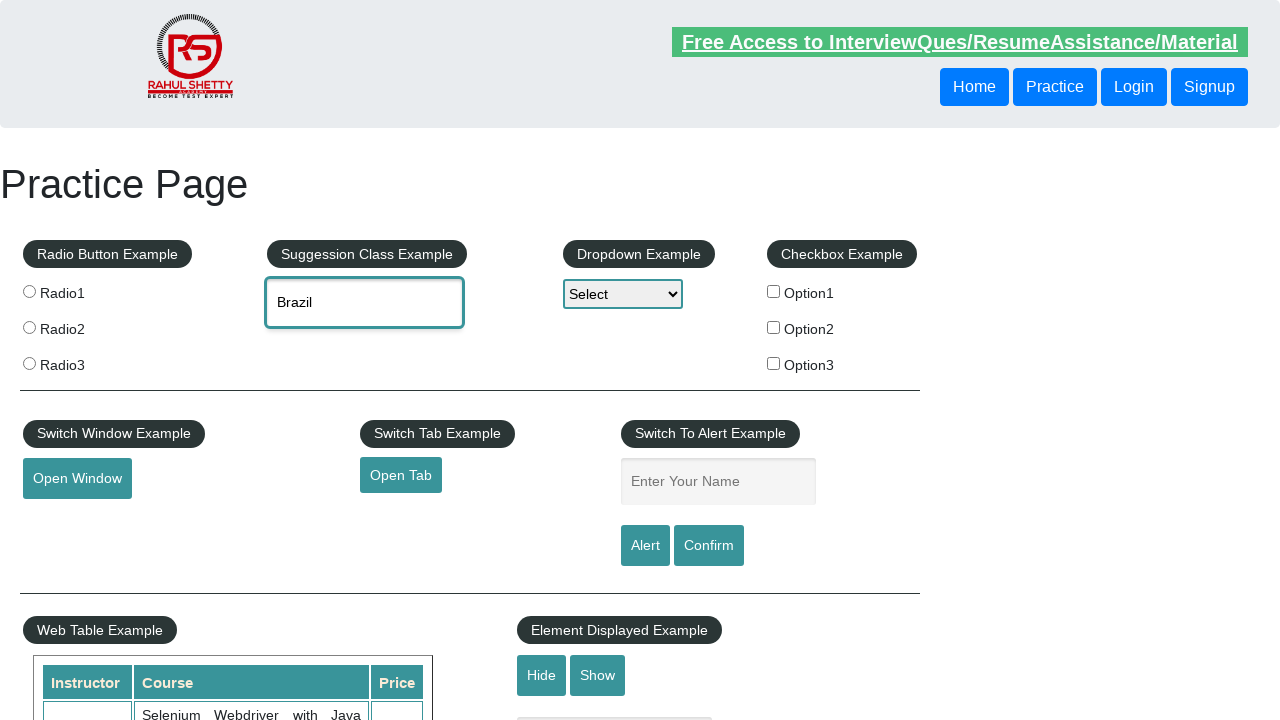